Sets a mobile viewport size and verifies the page is responsive with proper viewport meta tag

Starting URL: https://updog-restore.vercel.app

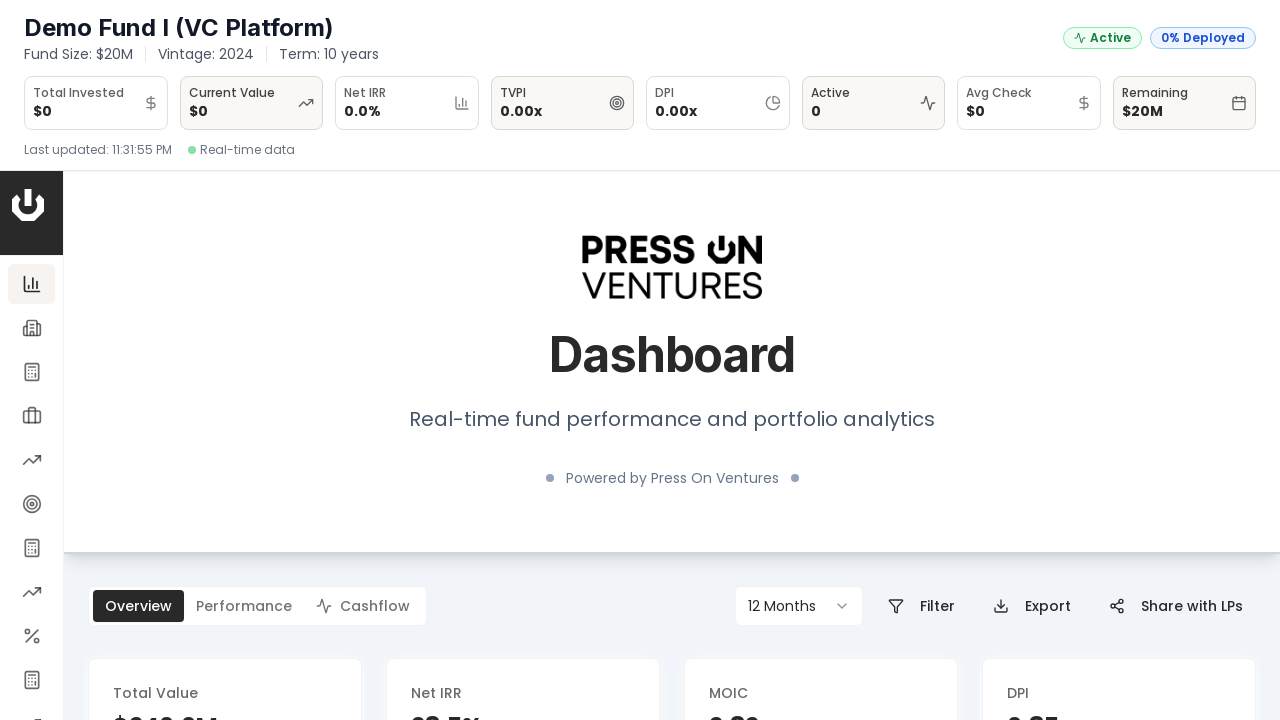

Set mobile viewport size to 375x667
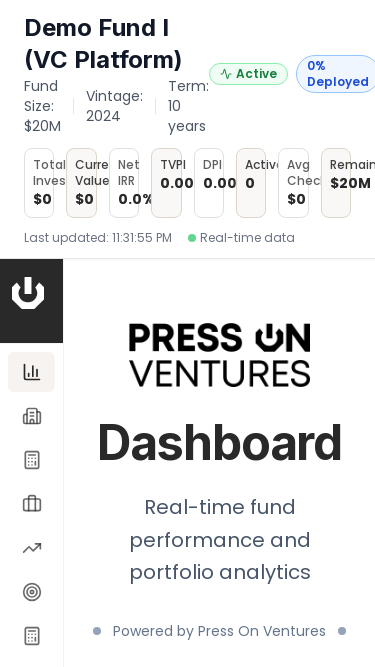

Reloaded page with mobile viewport
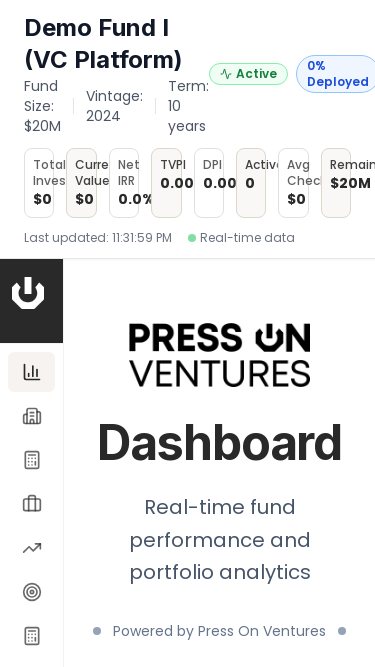

Page reached domcontentloaded state
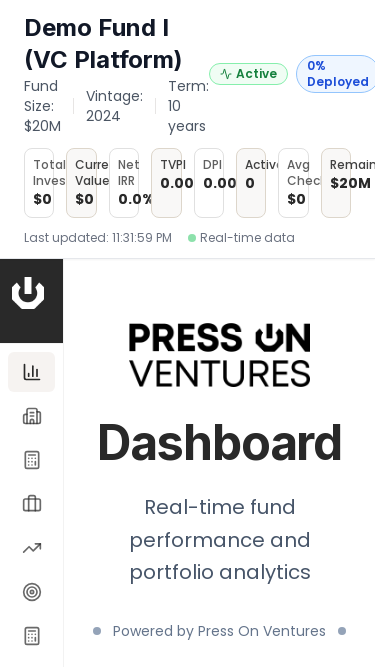

Retrieved body text content
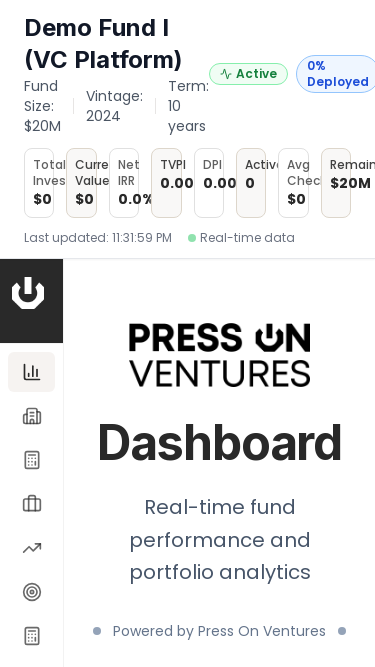

Verified page has content on mobile
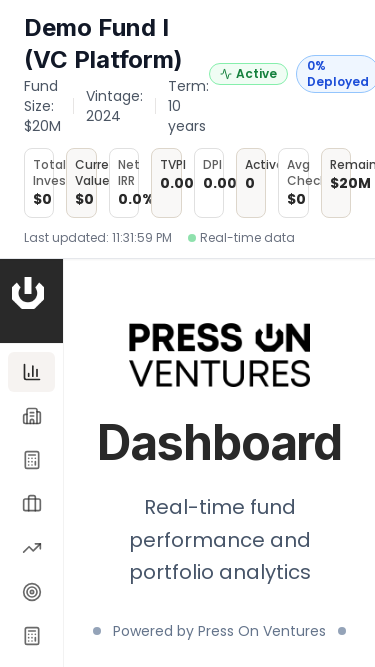

Retrieved viewport meta tag content attribute
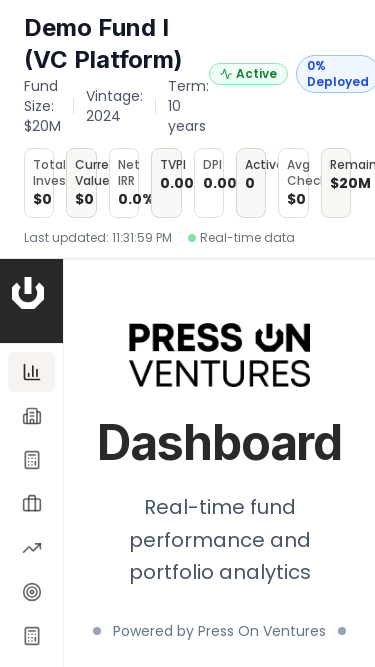

Verified viewport meta tag contains 'width=device-width' for mobile responsiveness
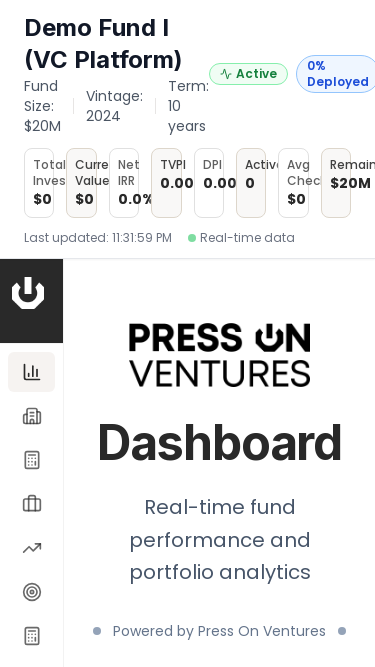

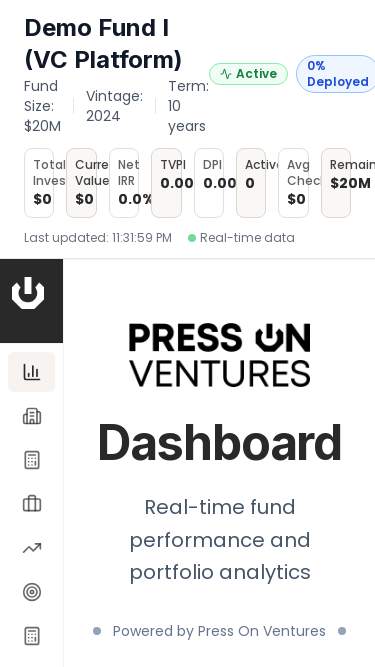